Navigates to the University of Chicago homepage and sets the window size to verify the page loads correctly

Starting URL: https://www.uchicago.edu/

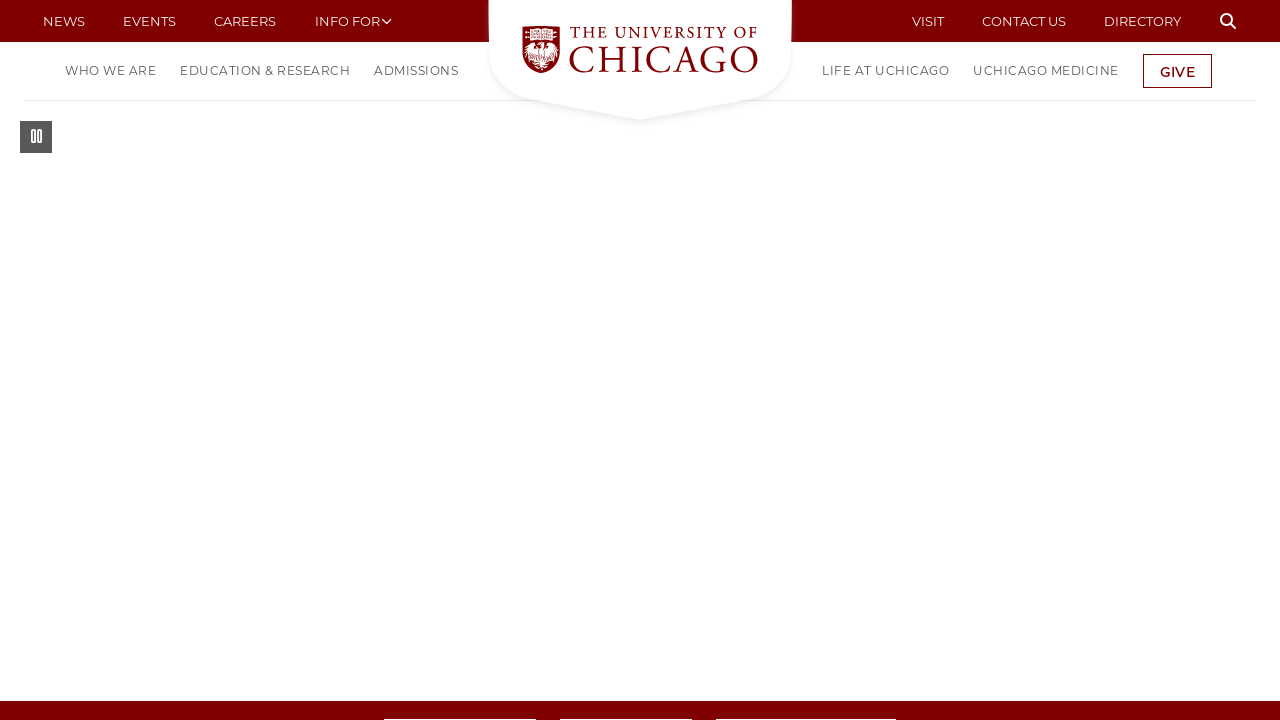

Set viewport size to 1920x1080
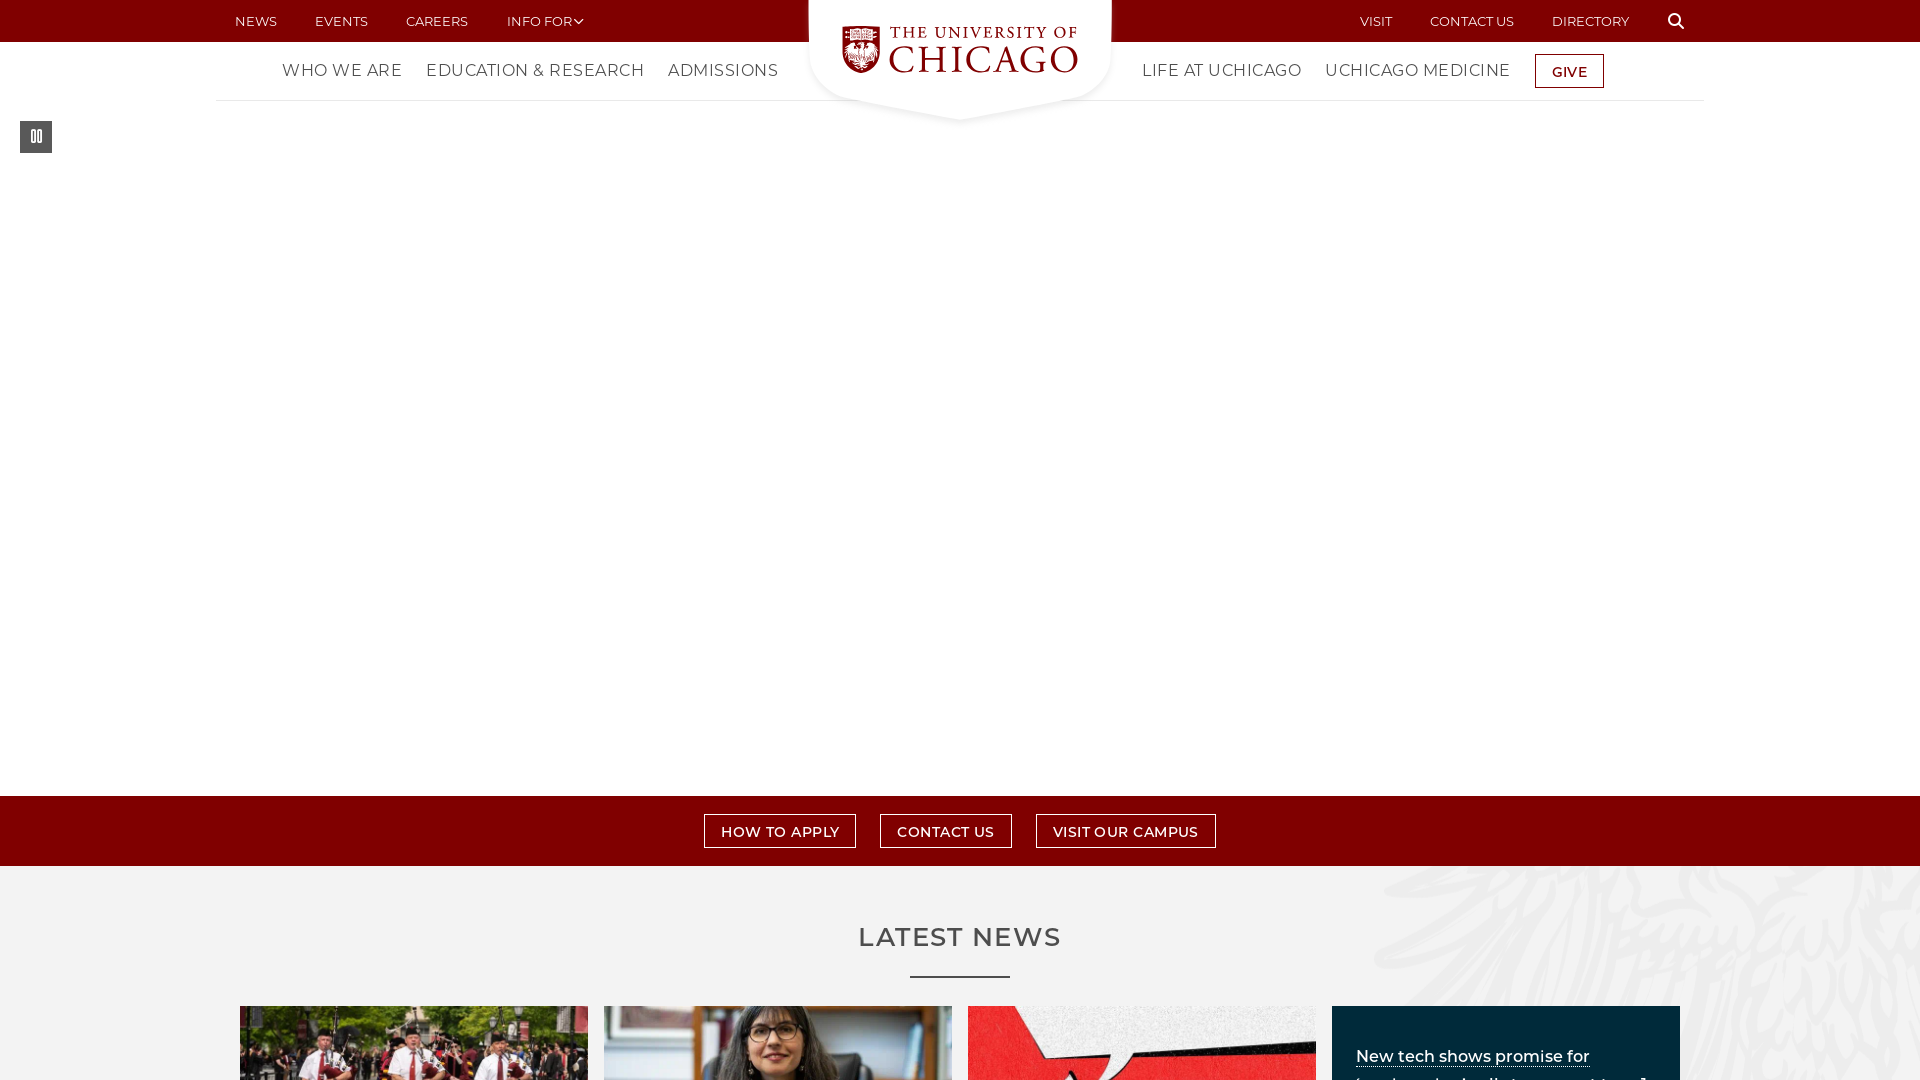

University of Chicago homepage loaded (DOM content ready)
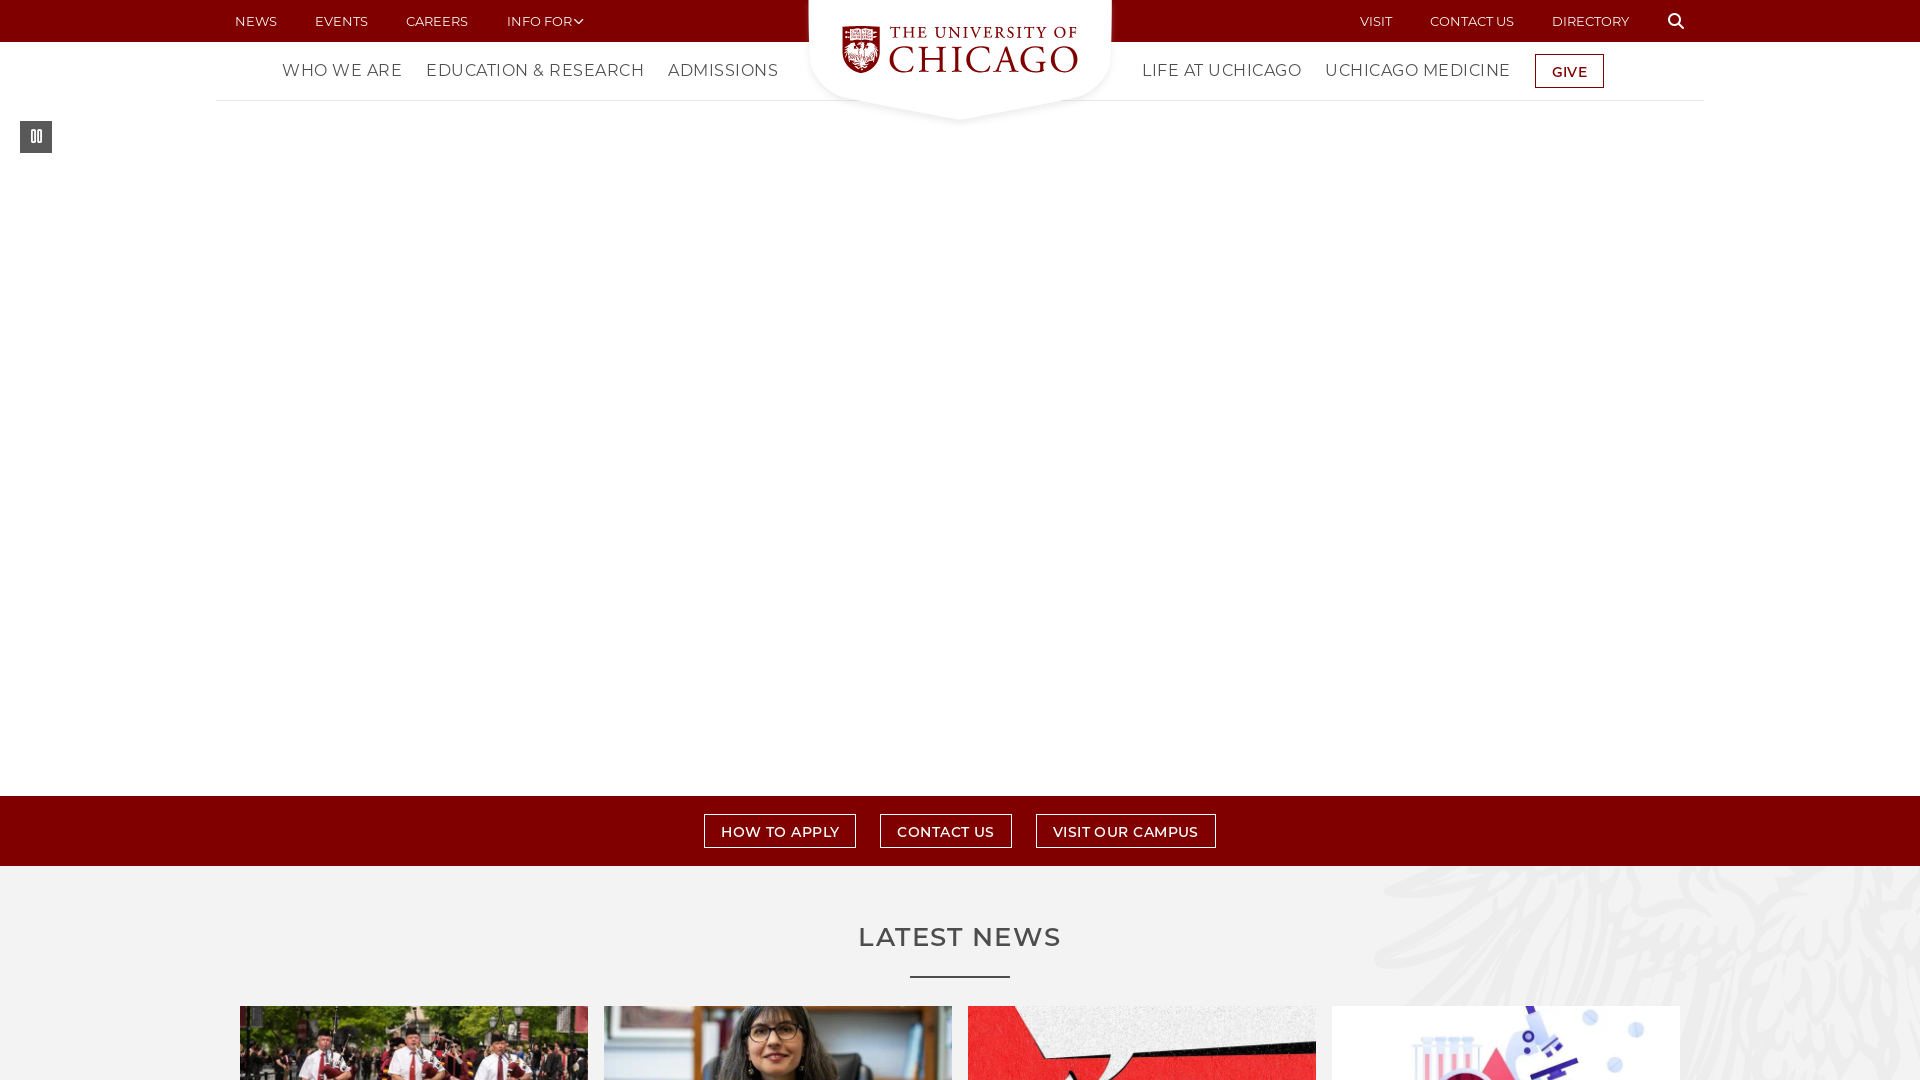

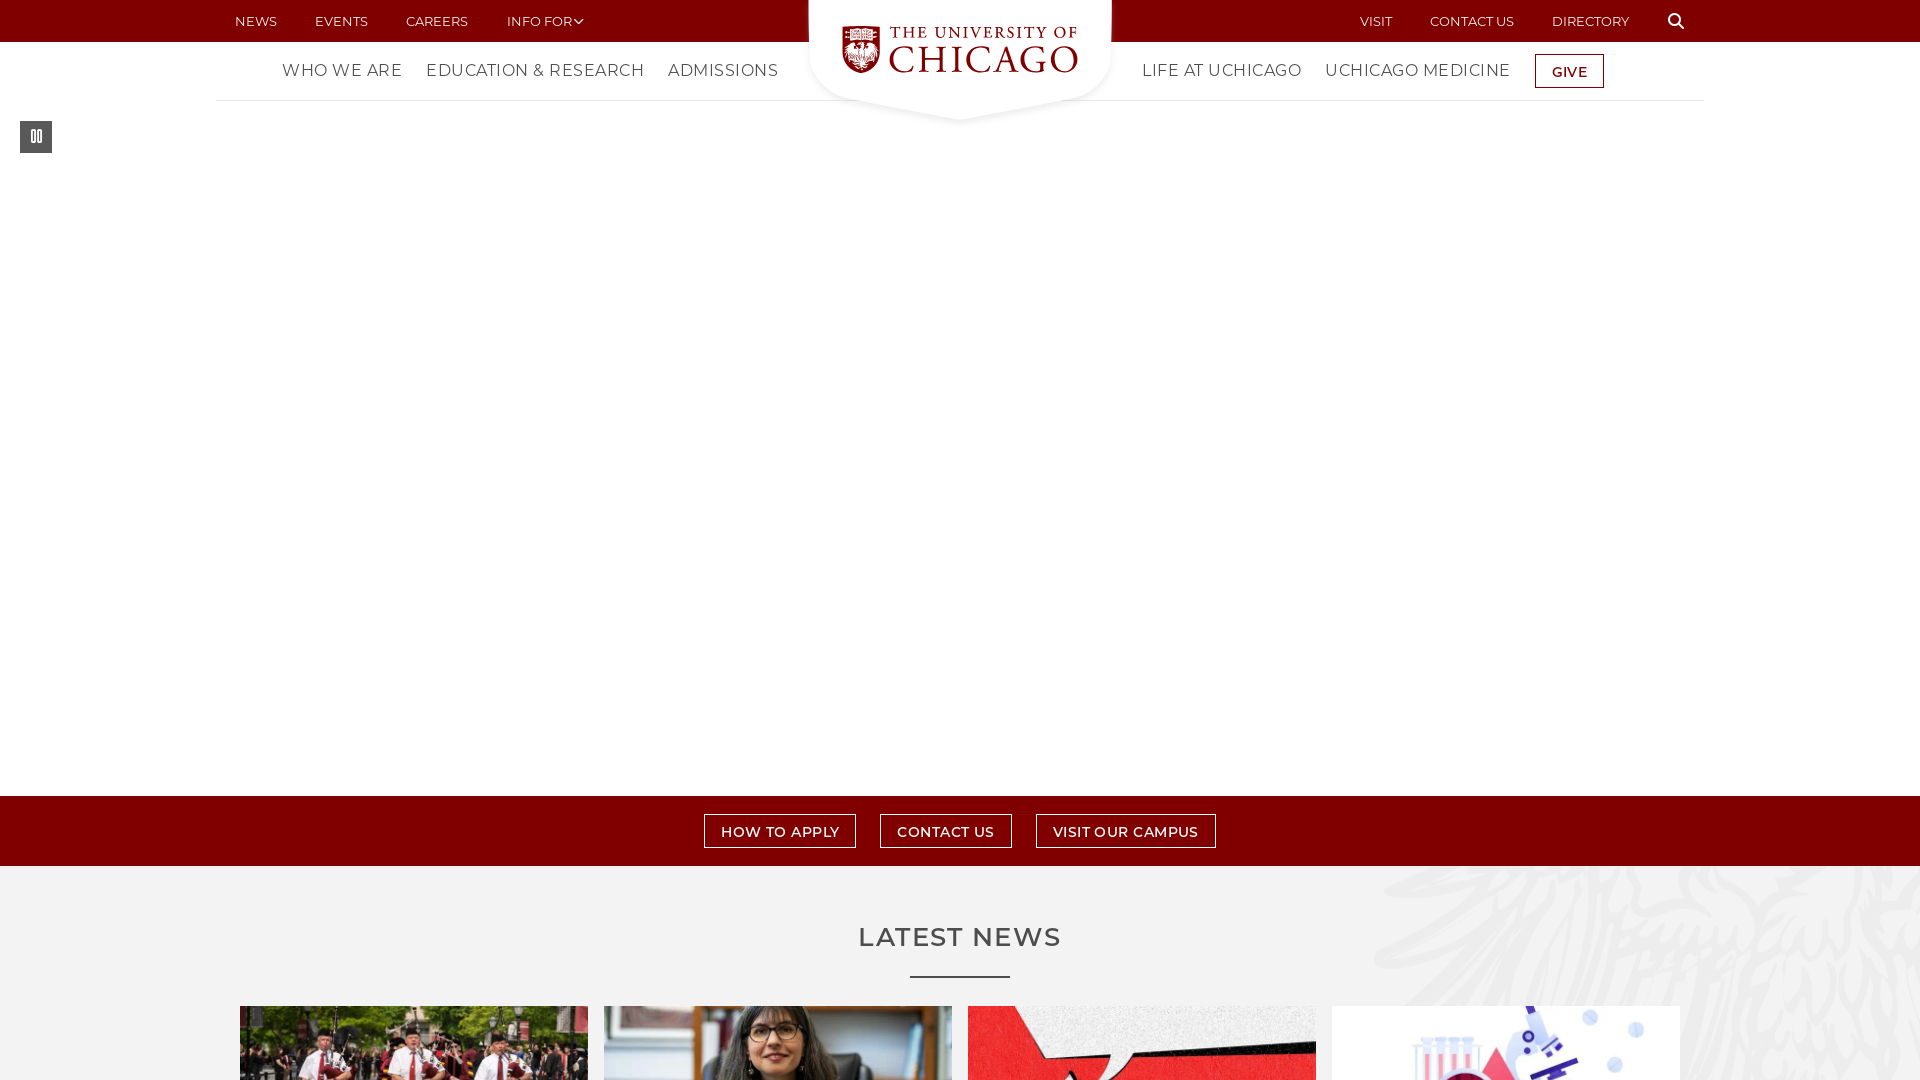